Tests simple JavaScript alert functionality by clicking a button to trigger an alert and accepting it

Starting URL: https://v1.training-support.net/selenium/javascript-alerts

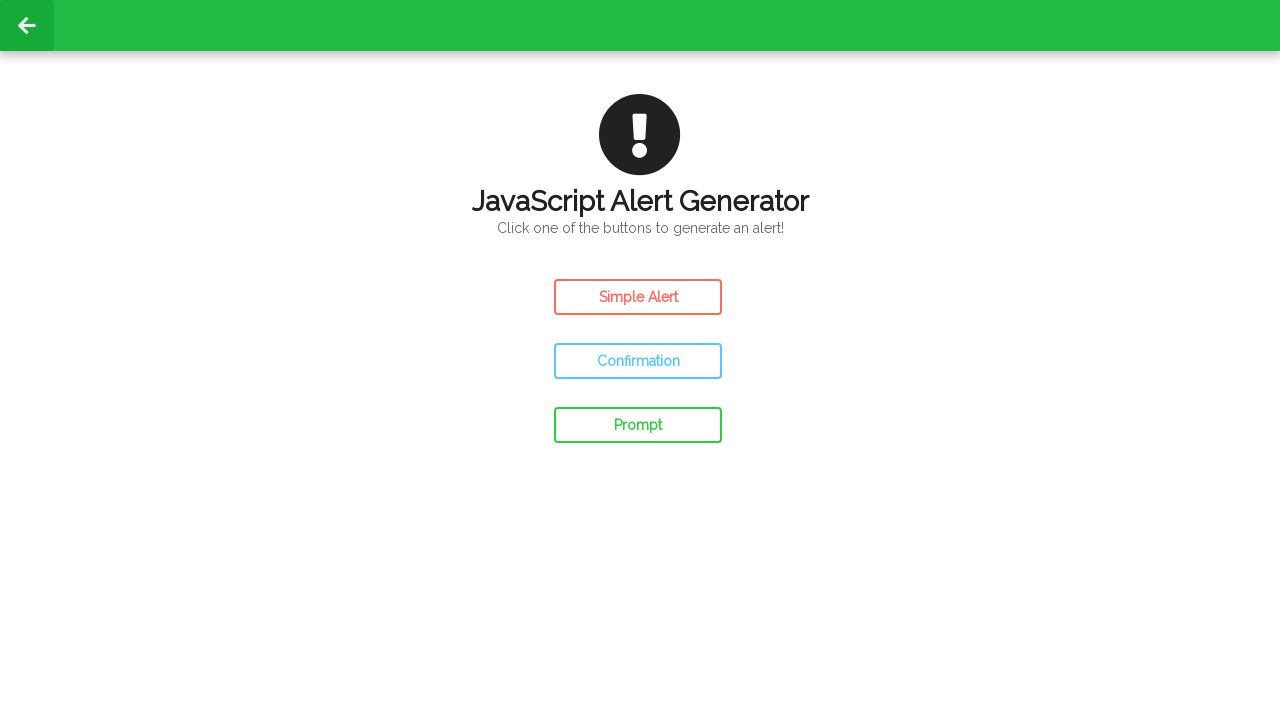

Clicked the Simple Alert button at (638, 297) on #simple
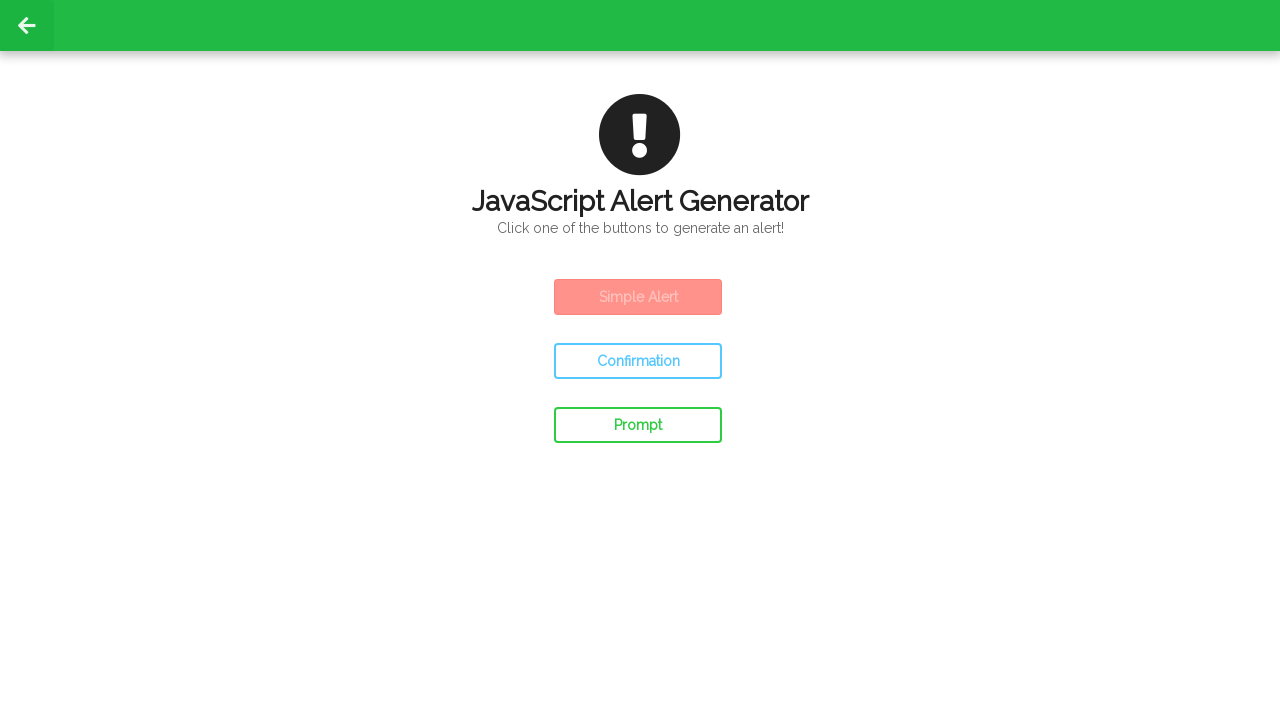

Set up dialog handler to accept alerts
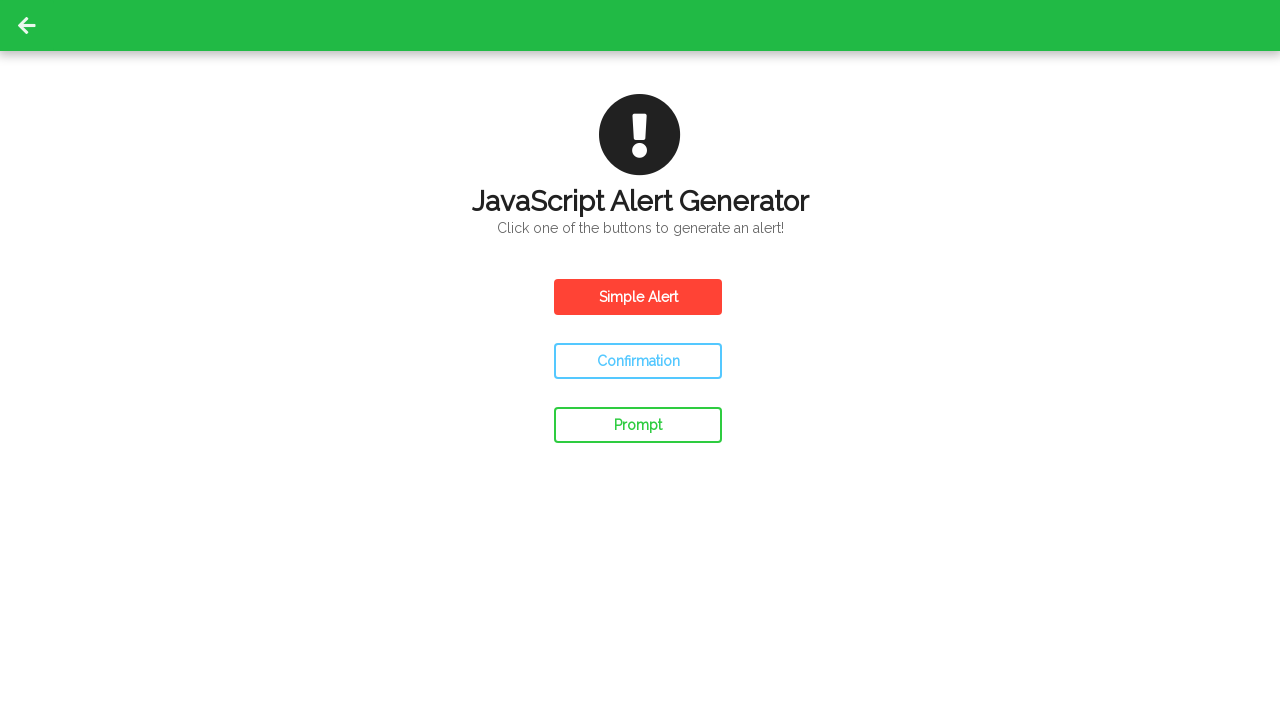

Waited 500ms for alert to be handled
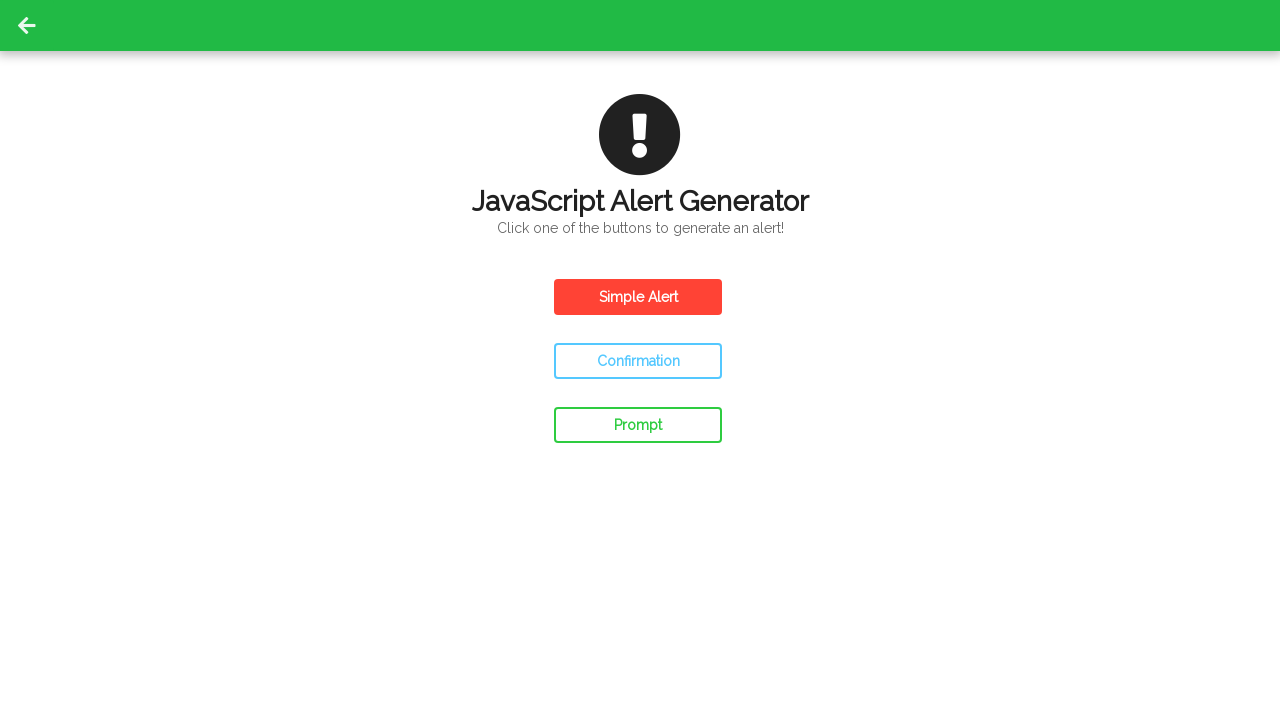

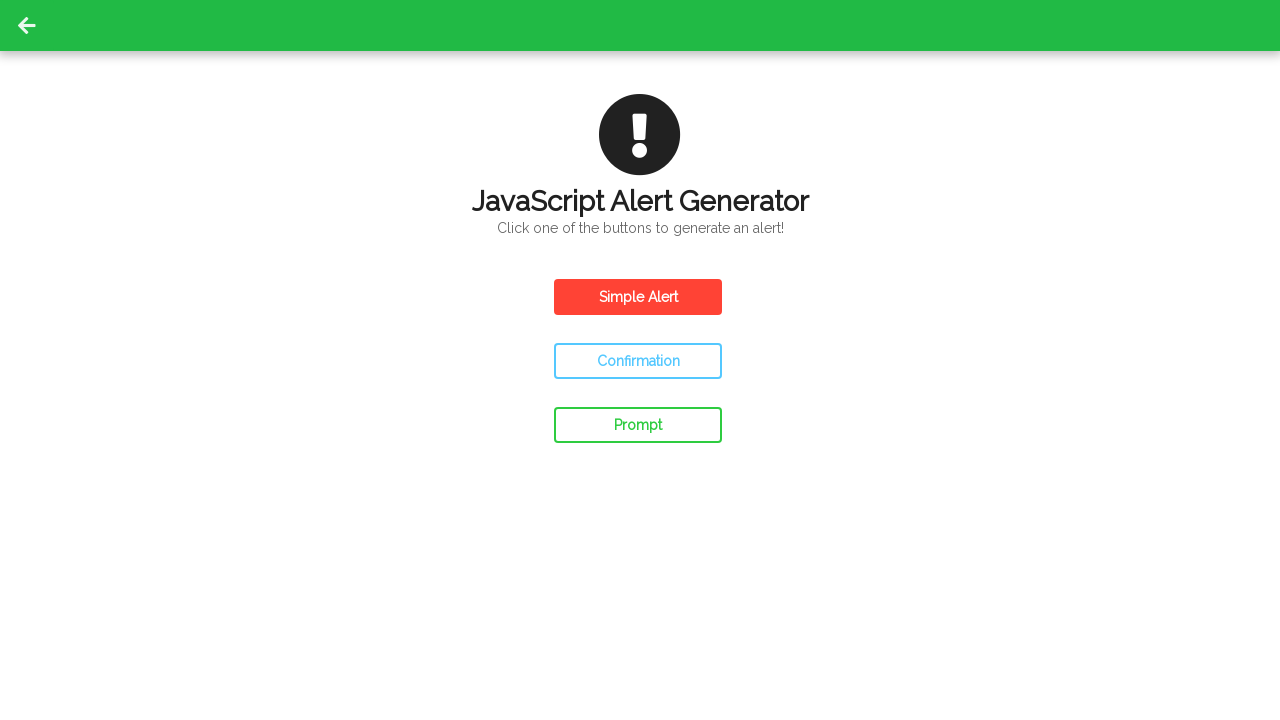